Tests hover functionality on the second user profile avatar, verifies the username appears on hover, and clicks the profile link to verify navigation.

Starting URL: http://the-internet.herokuapp.com/hovers

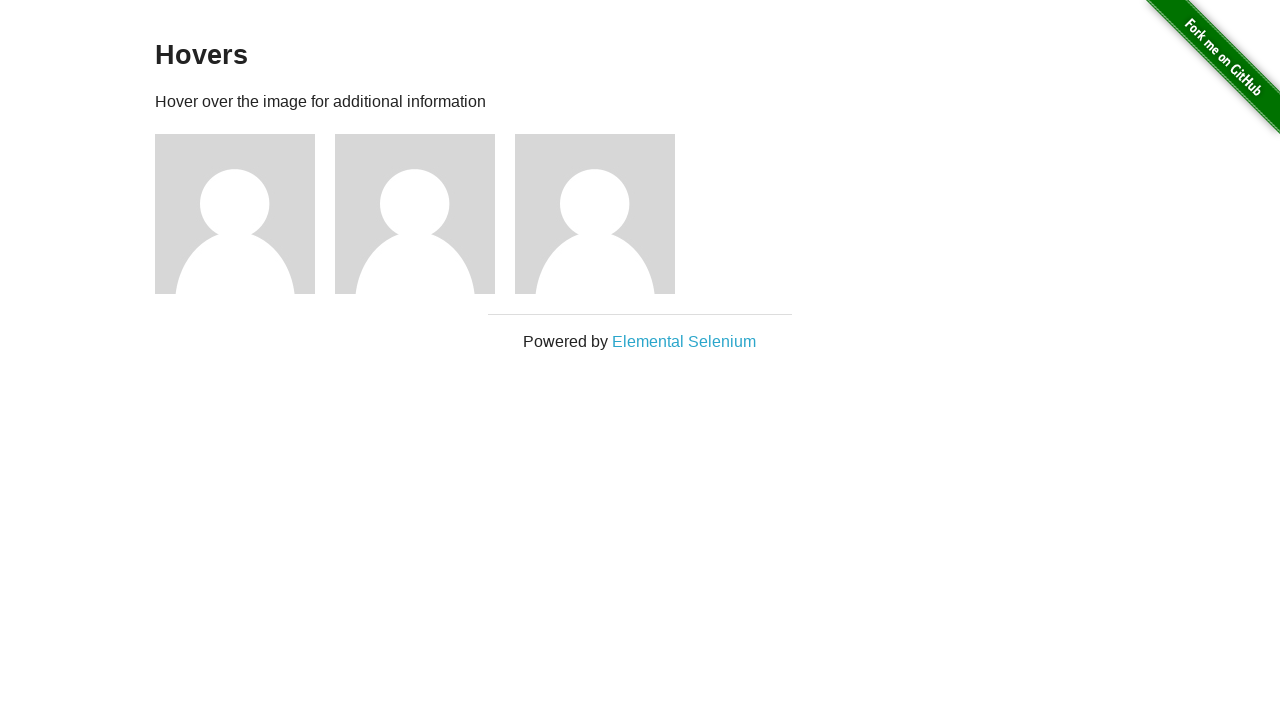

Hovered over second user profile avatar at (415, 214) on xpath=//*[@id='content']/div/div[2]/img
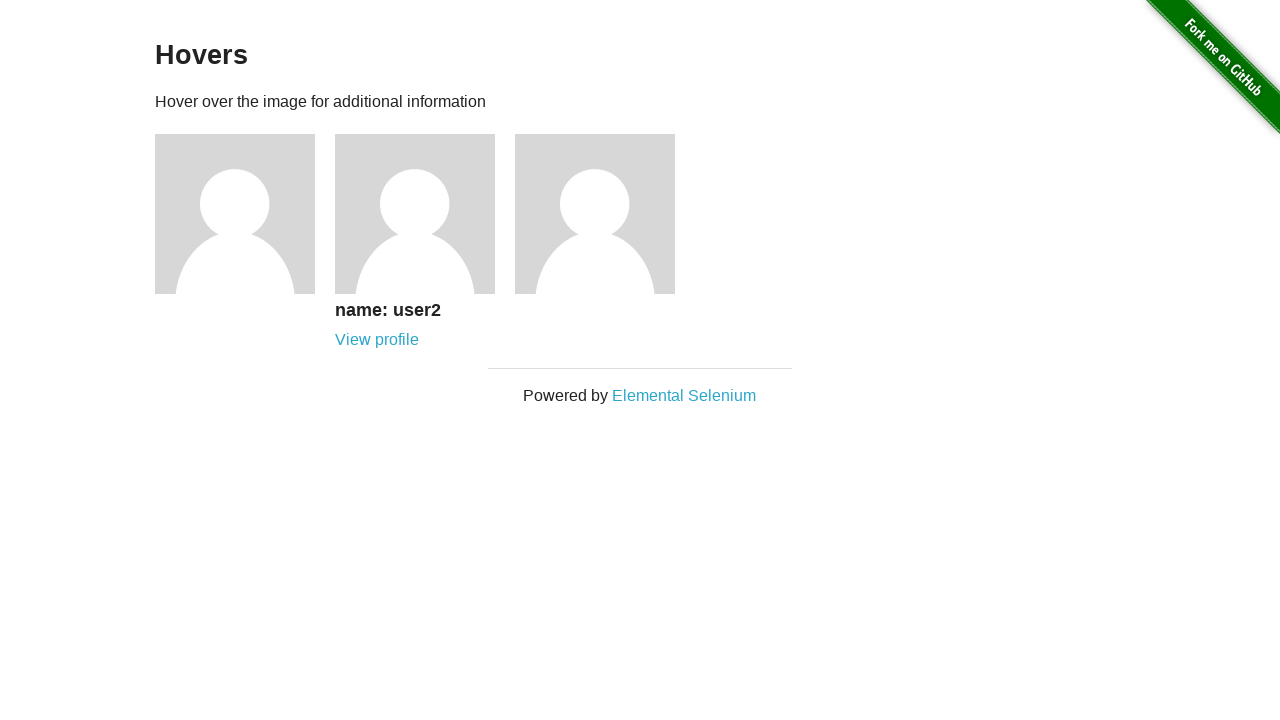

Verified username 'name: user2' appears on hover
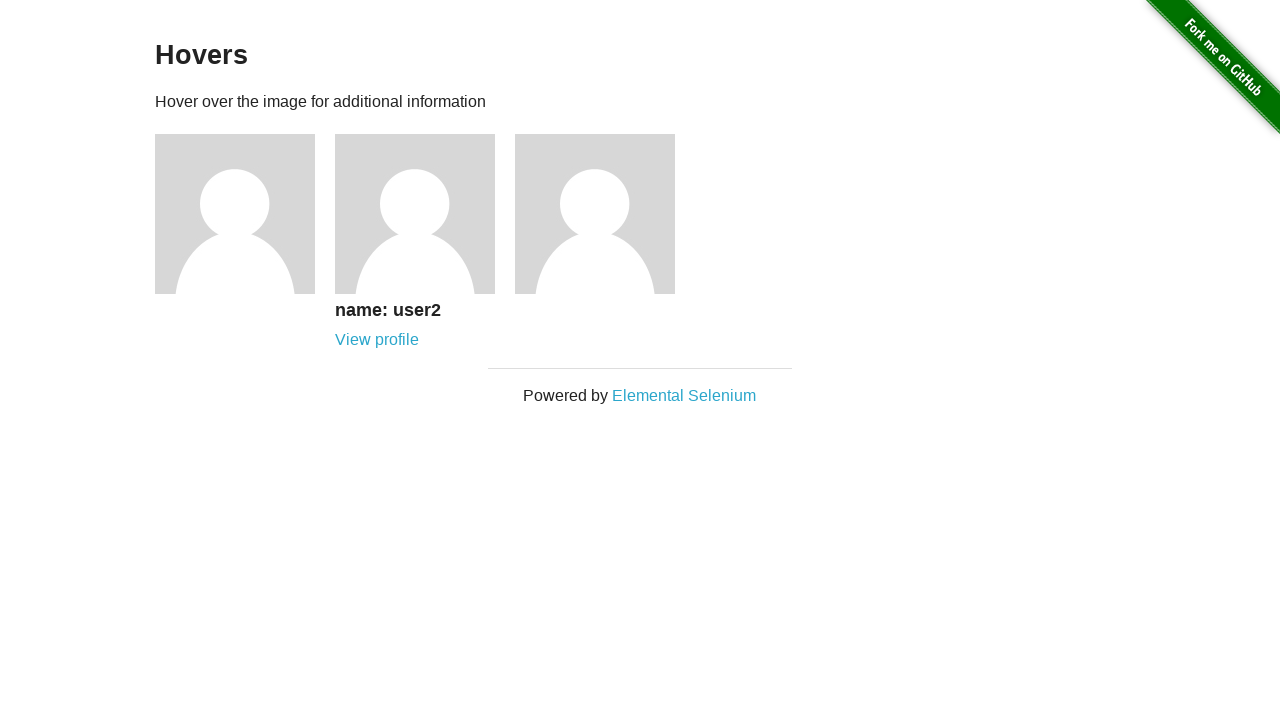

Clicked on profile link for second user at (377, 340) on xpath=//*[@id='content']/div/div[2]/div/a
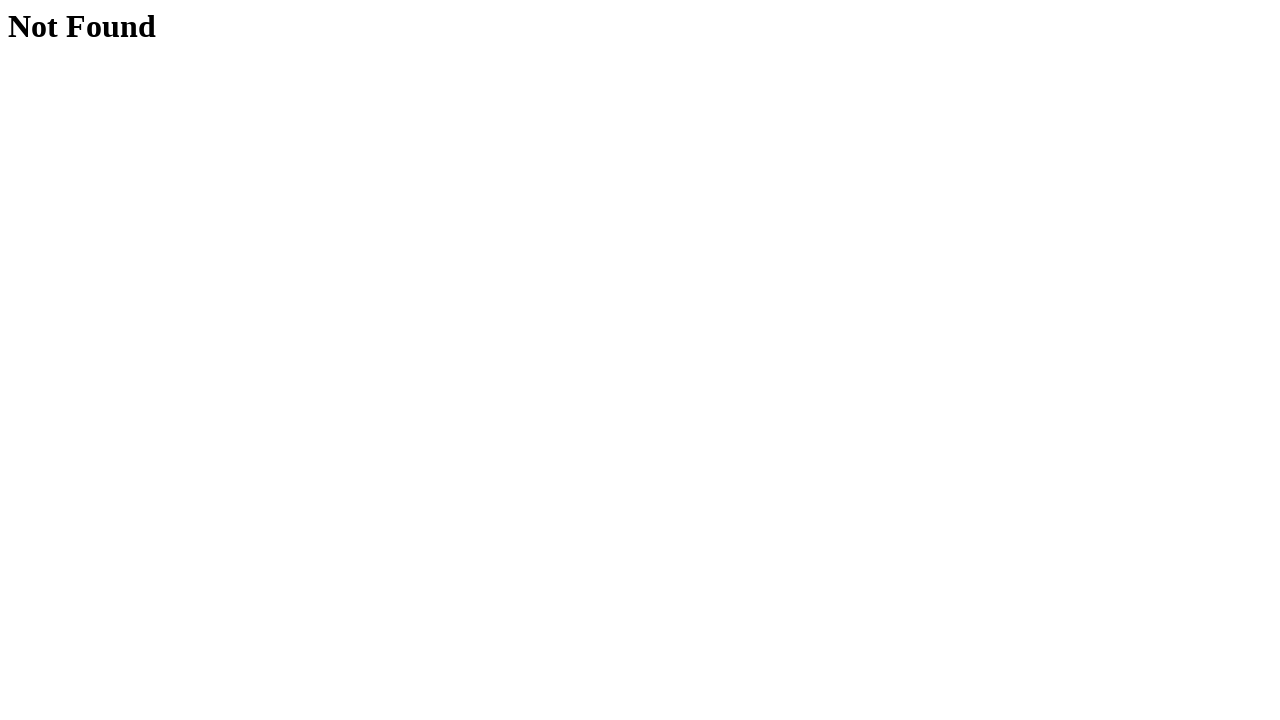

Navigation completed and page loaded
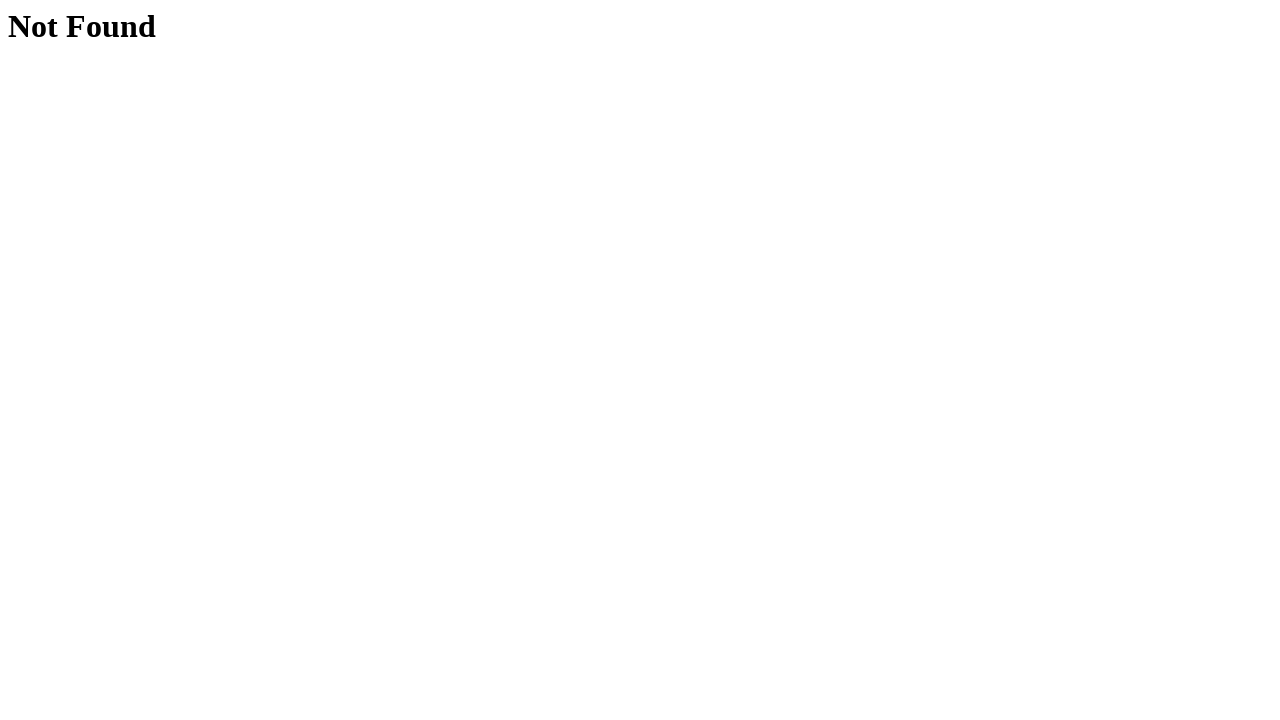

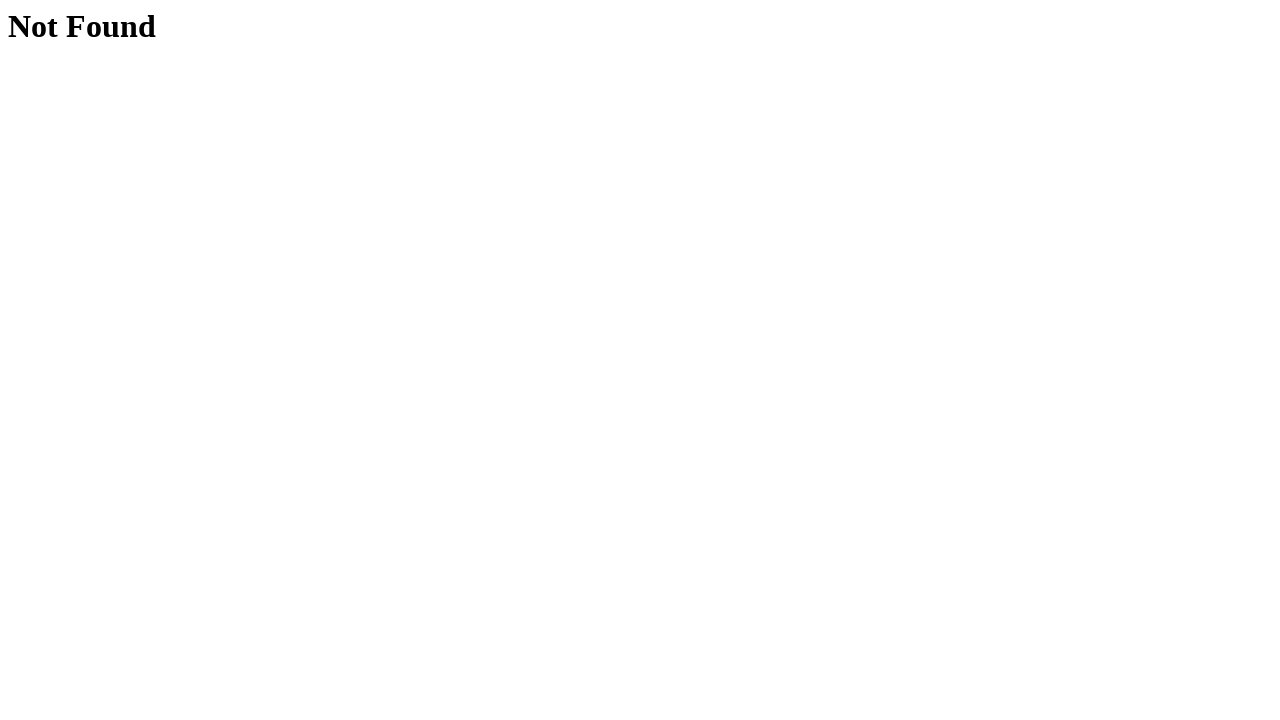